Tests passenger dropdown functionality on a travel booking practice site by opening the passenger selector, incrementing the adult passenger count 4 times, and closing the dropdown.

Starting URL: https://rahulshettyacademy.com/dropdownsPractise/

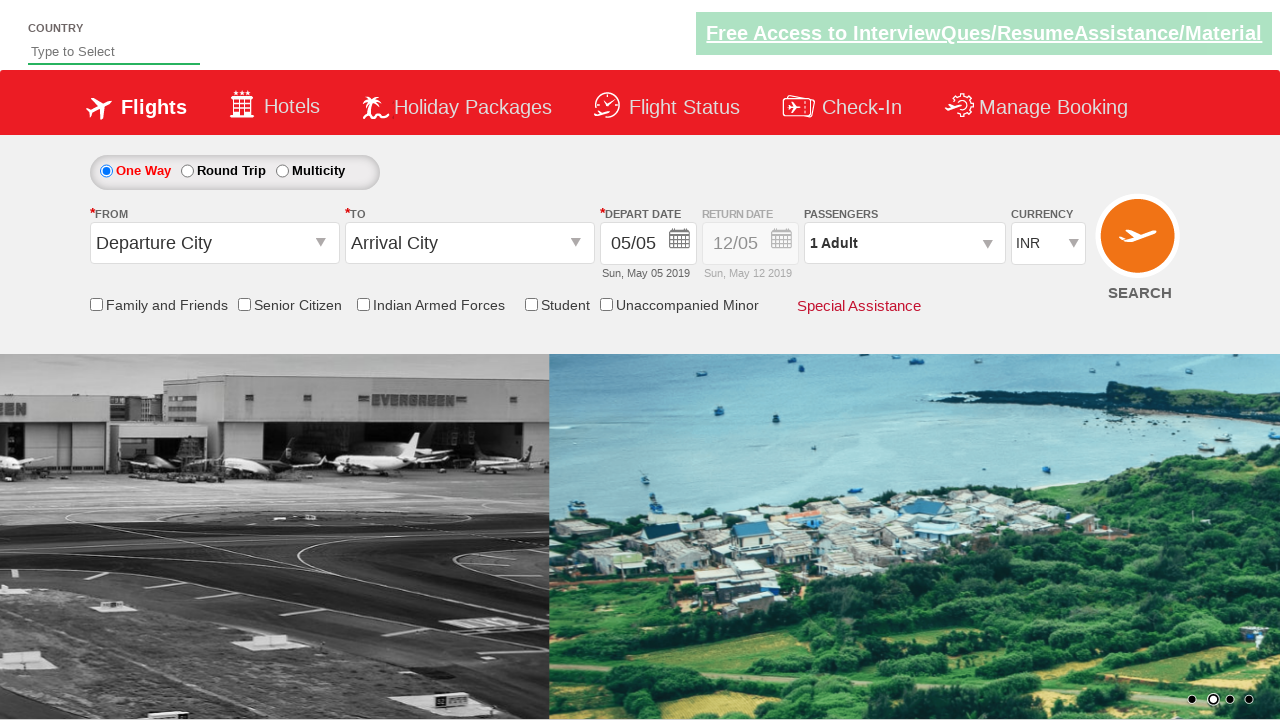

Clicked on passenger dropdown to open it at (904, 243) on #divpaxinfo
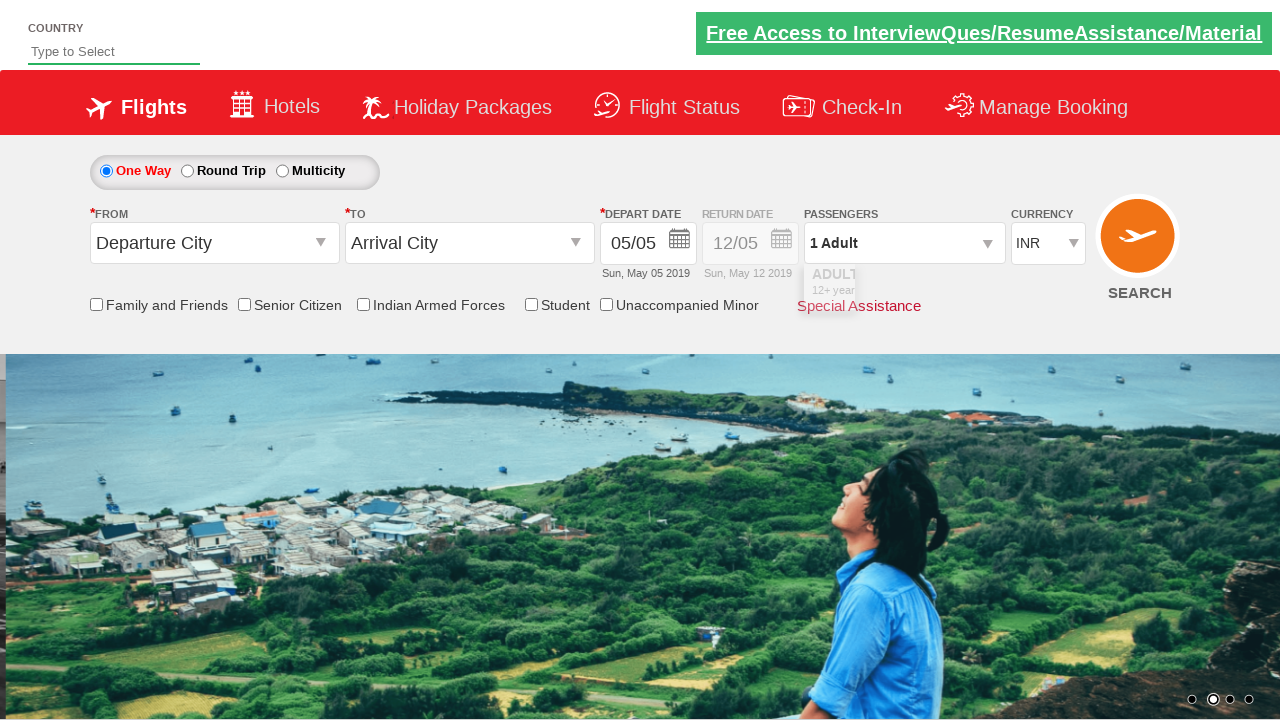

Dropdown opened and increment adult button became visible
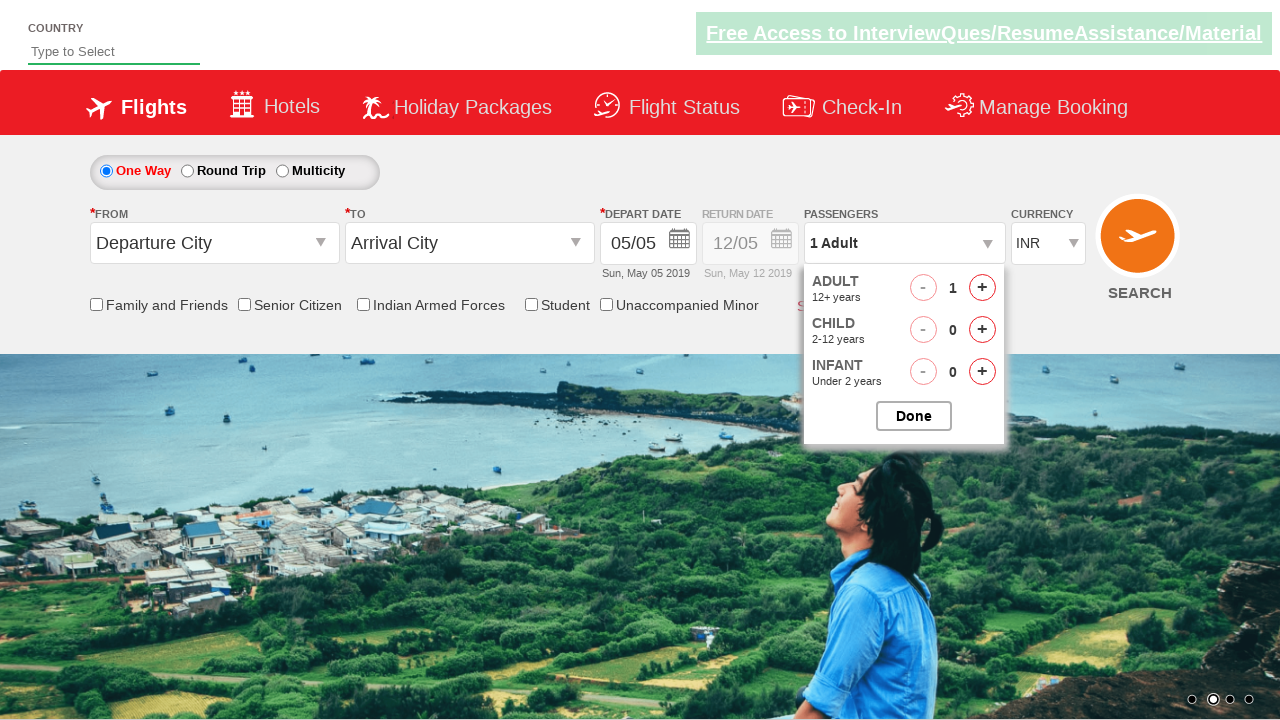

Incremented adult passenger count (iteration 1/4) at (982, 288) on #hrefIncAdt
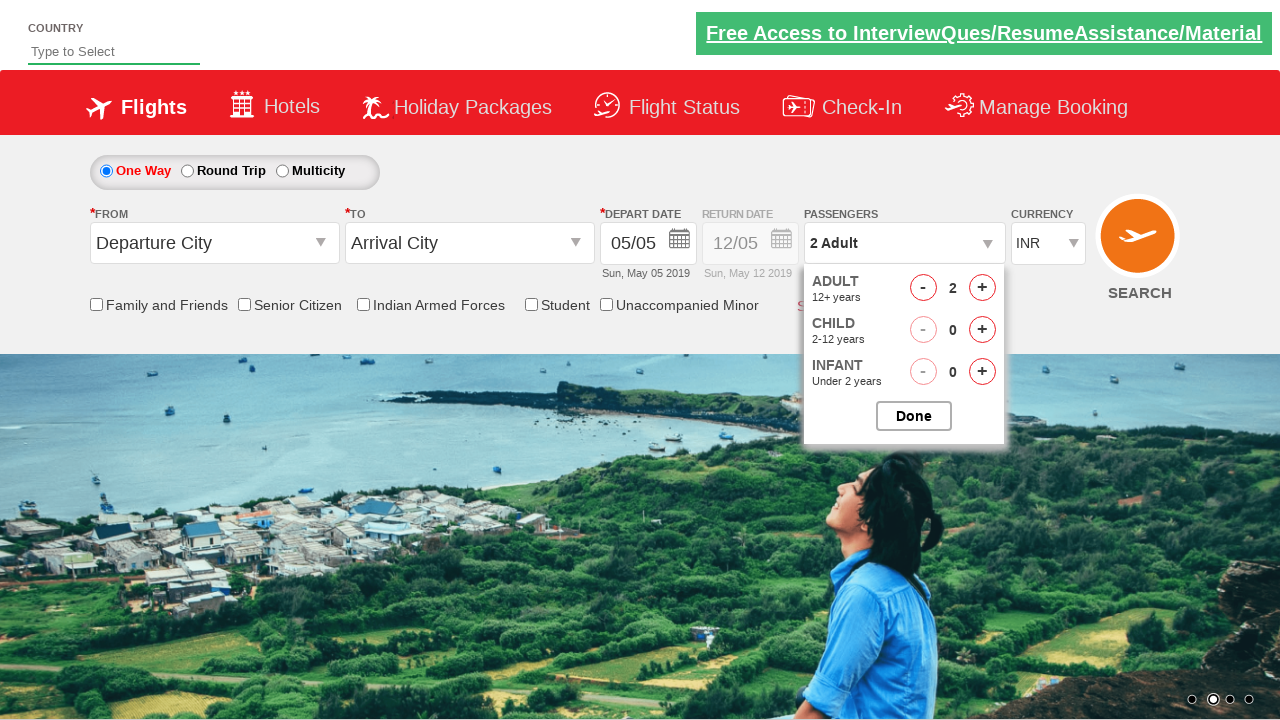

Incremented adult passenger count (iteration 2/4) at (982, 288) on #hrefIncAdt
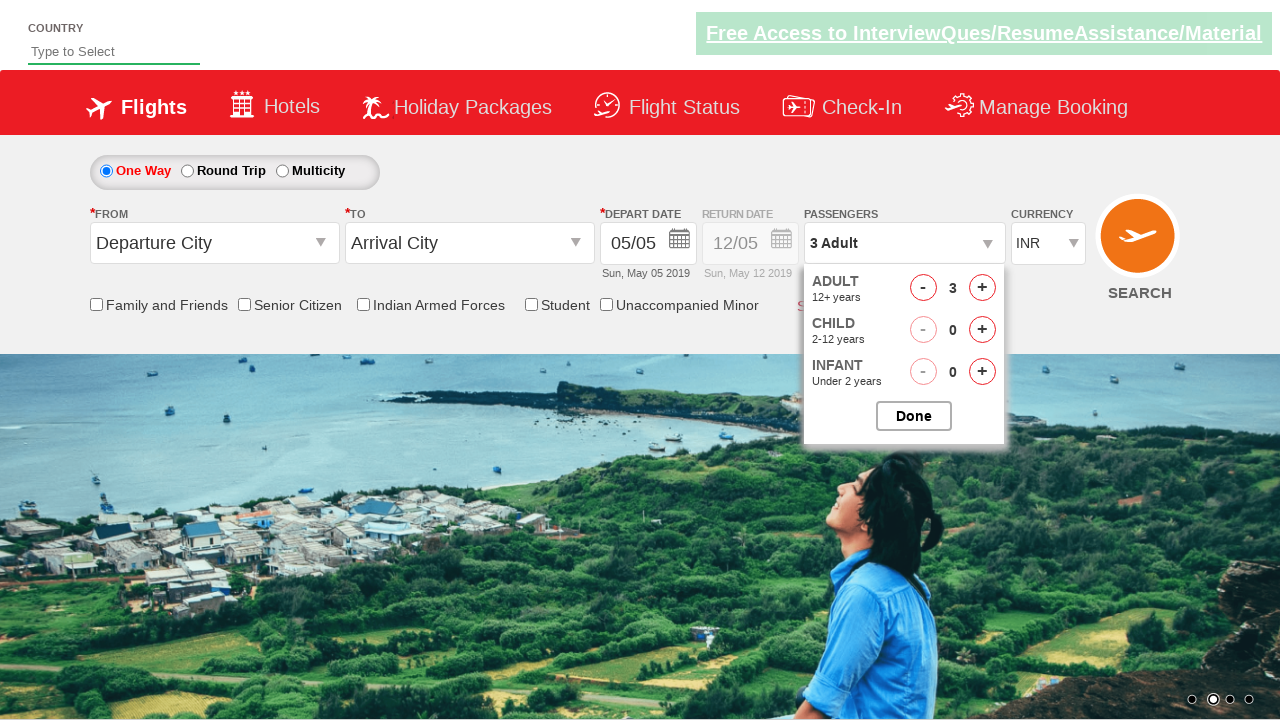

Incremented adult passenger count (iteration 3/4) at (982, 288) on #hrefIncAdt
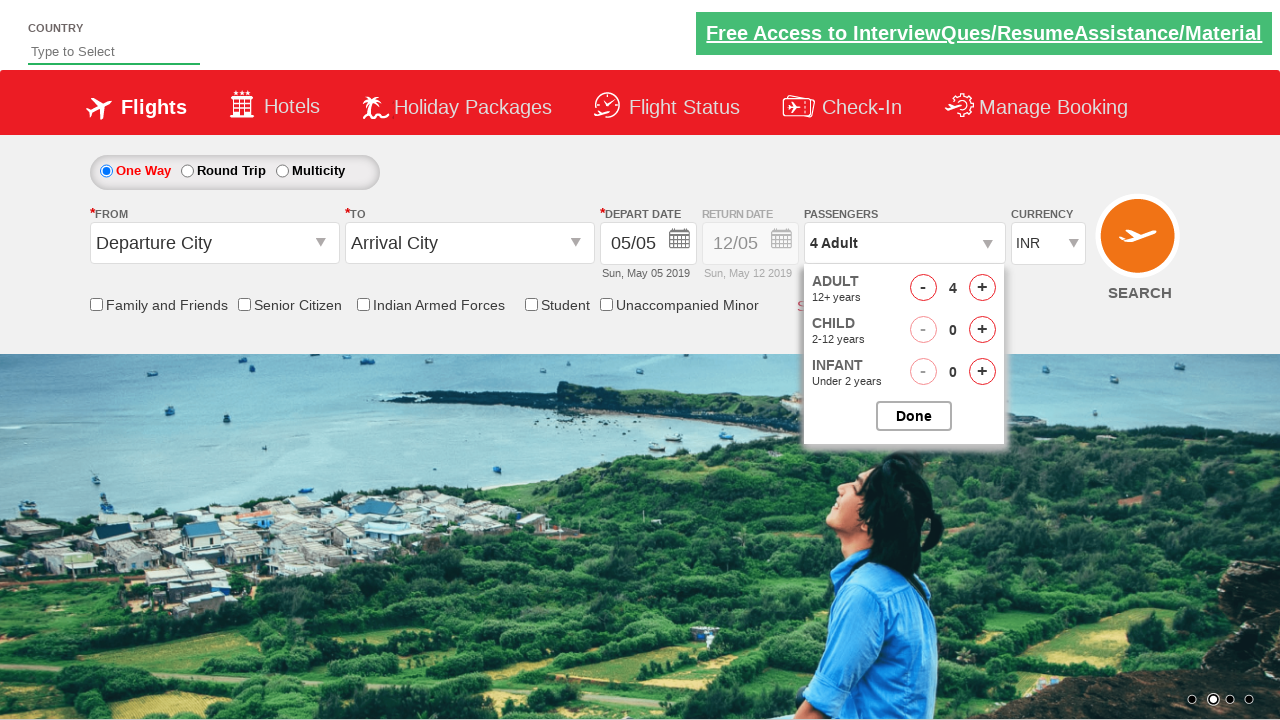

Incremented adult passenger count (iteration 4/4) at (982, 288) on #hrefIncAdt
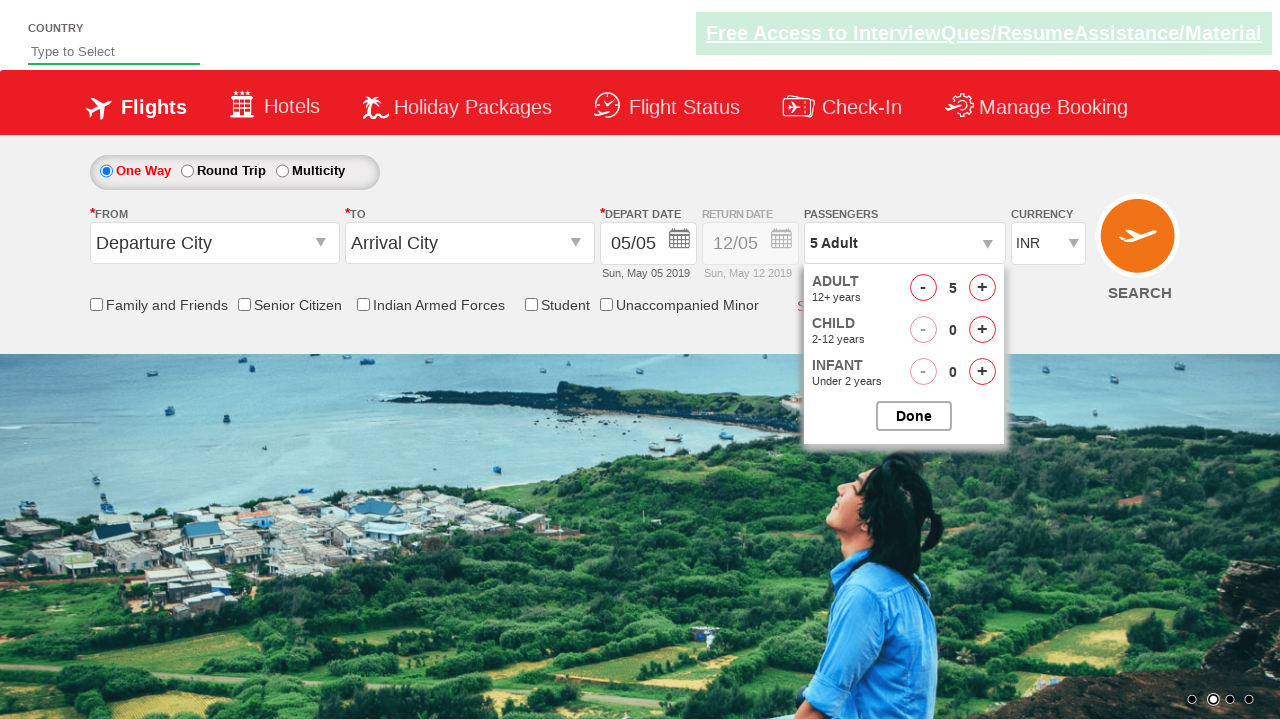

Clicked button to close passenger options dropdown at (914, 416) on #btnclosepaxoption
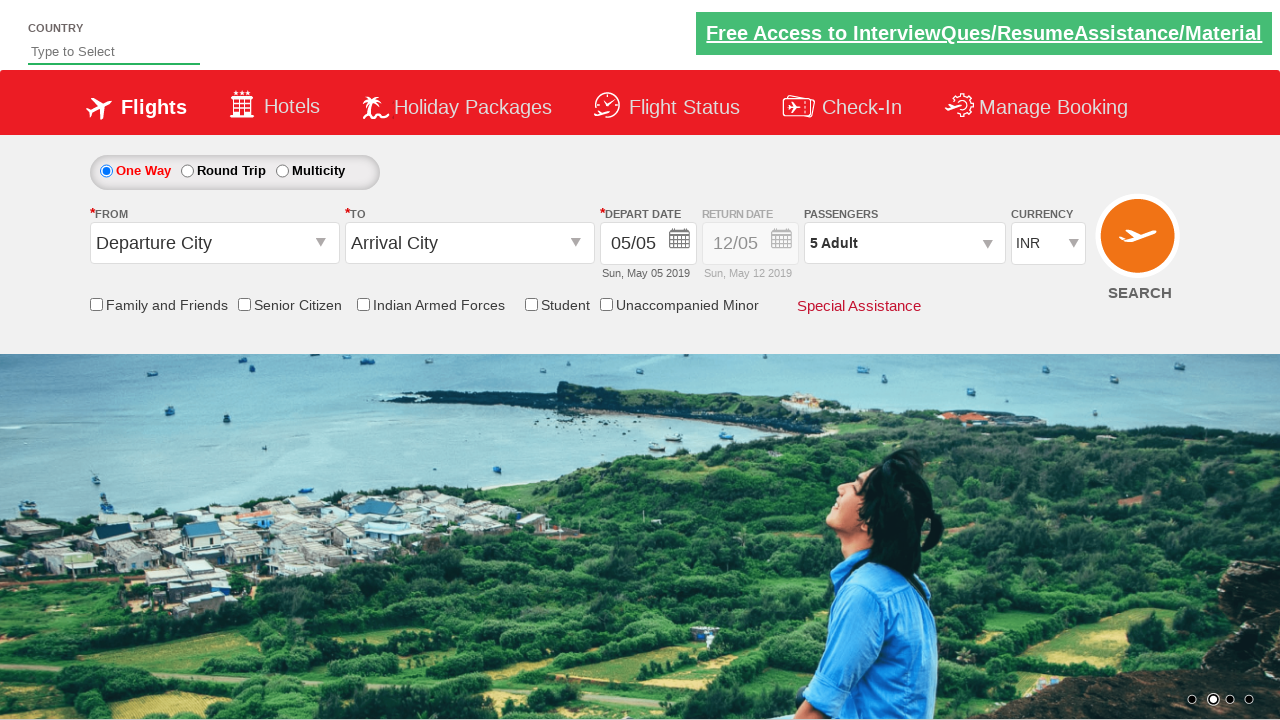

Dropdown closed and passenger info display is visible with updated count
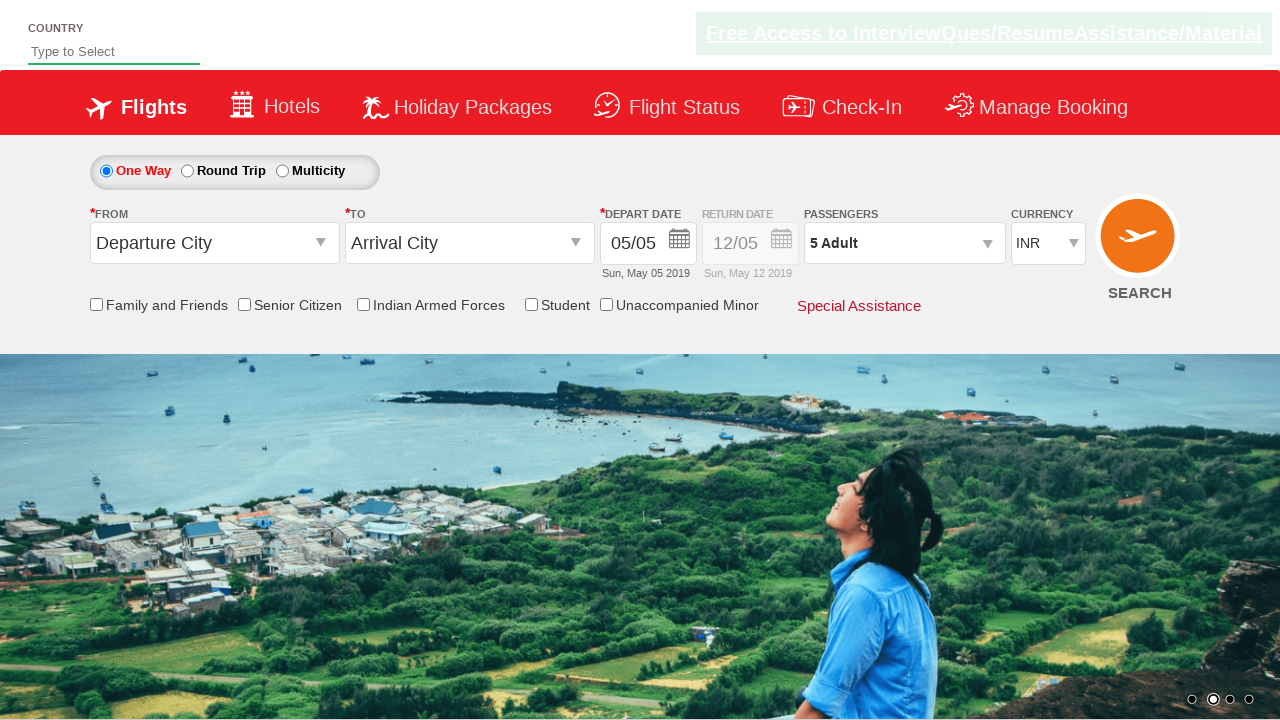

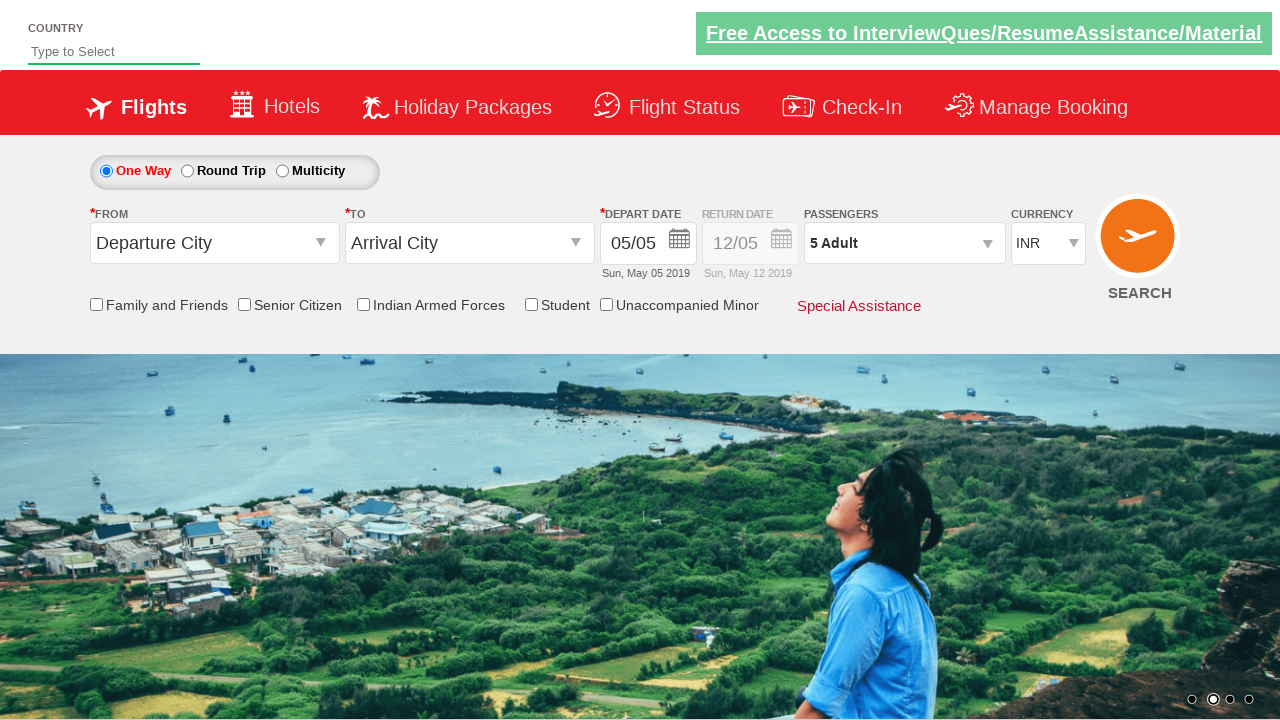